Tests autosuggest dropdown functionality by typing "ind" and selecting "India" from the suggested options

Starting URL: https://rahulshettyacademy.com/dropdownsPractise/

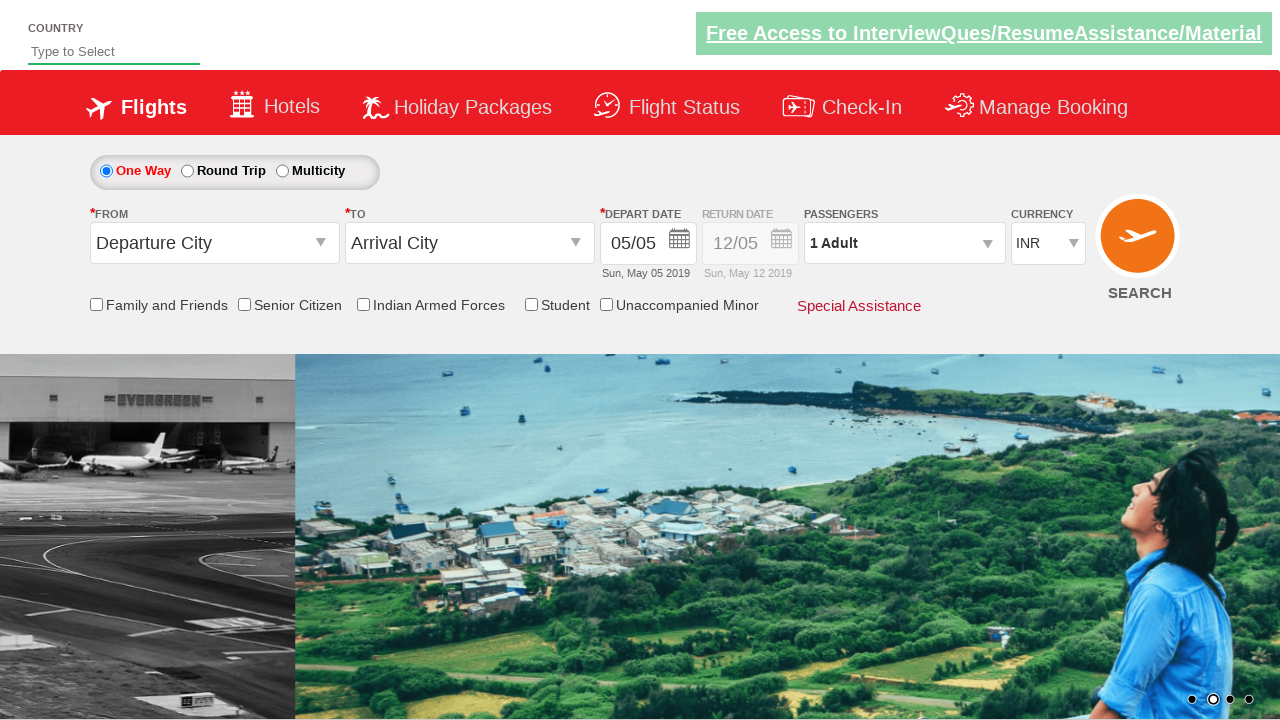

Typed 'ind' in the autosuggest field on #autosuggest
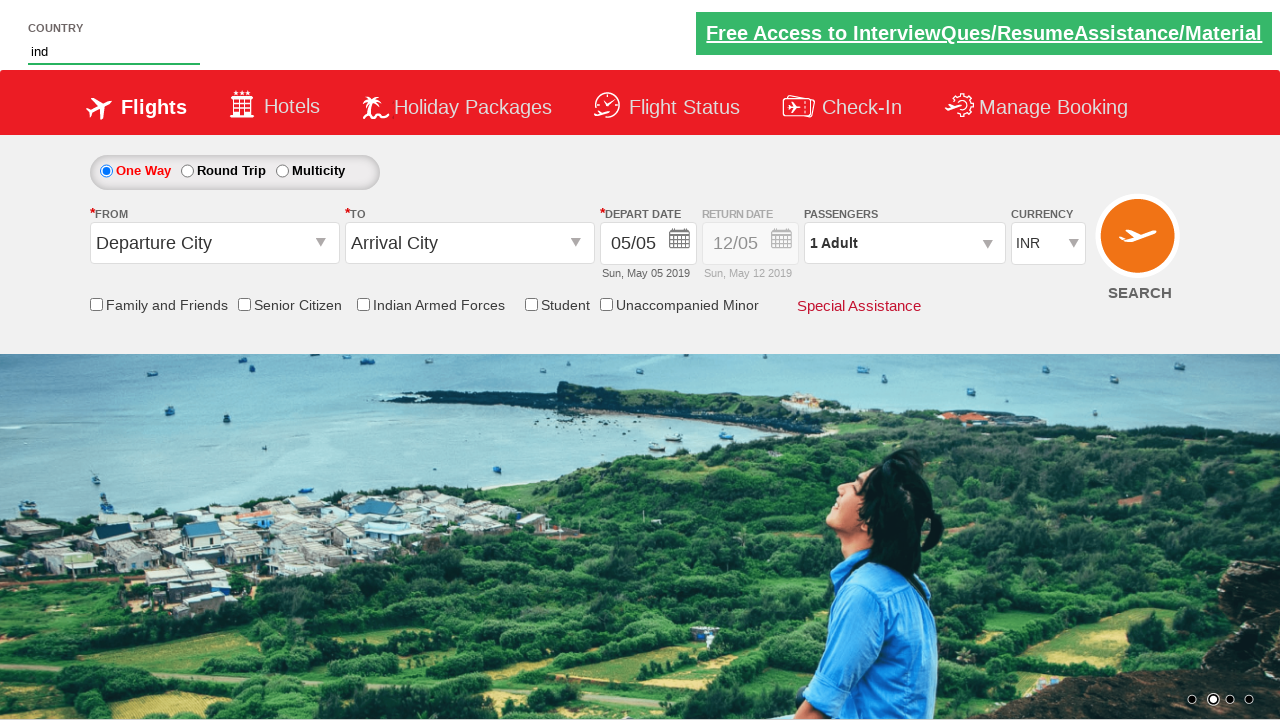

Waited for dropdown suggestions to appear
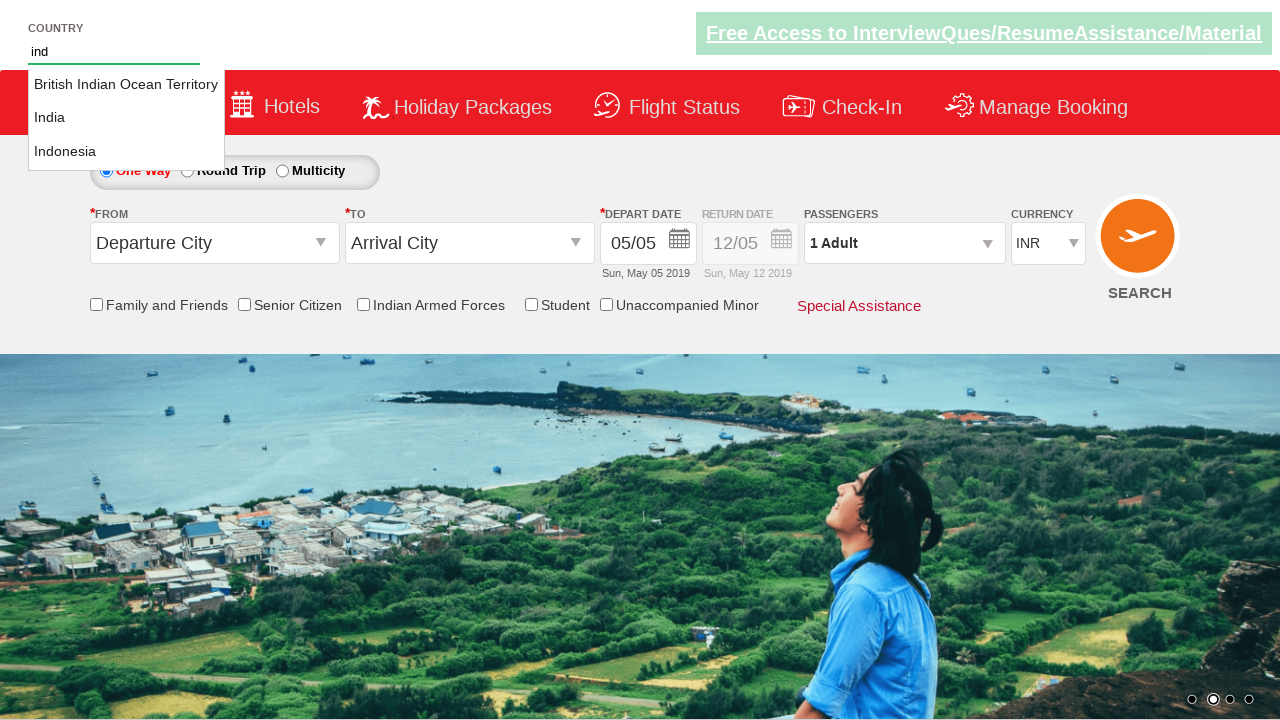

Retrieved all dropdown options
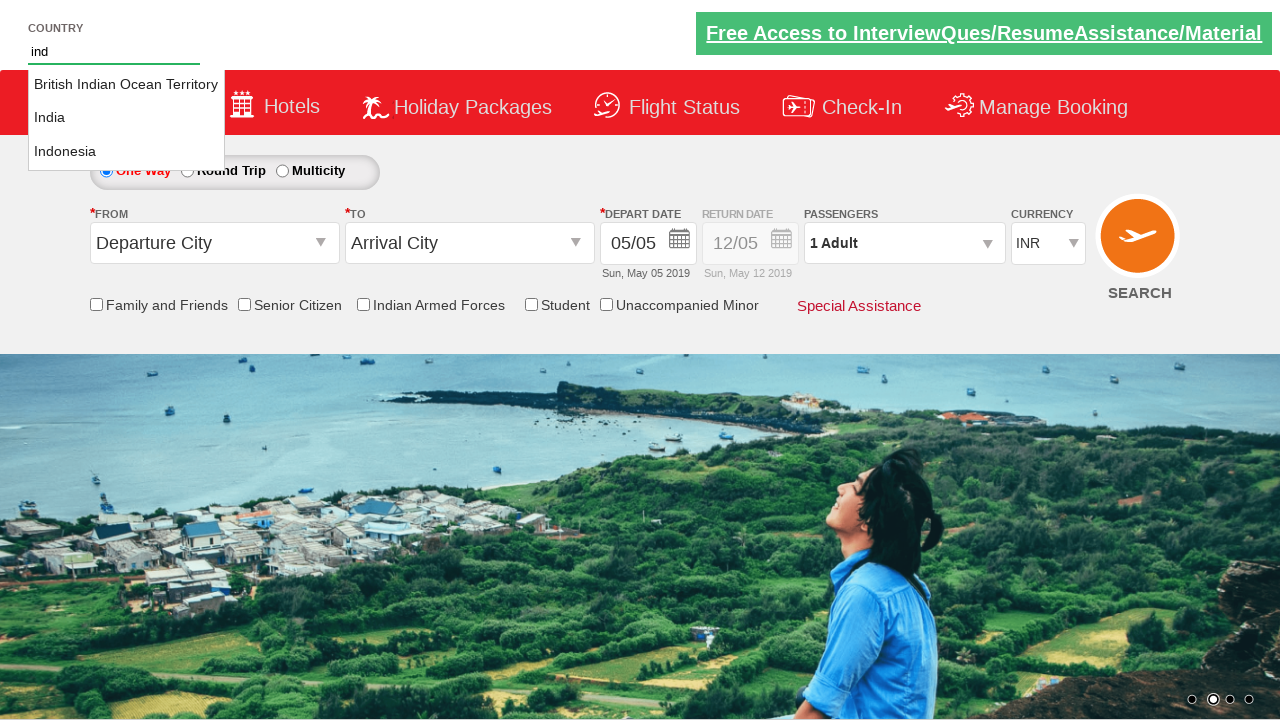

Clicked on 'India' option from dropdown
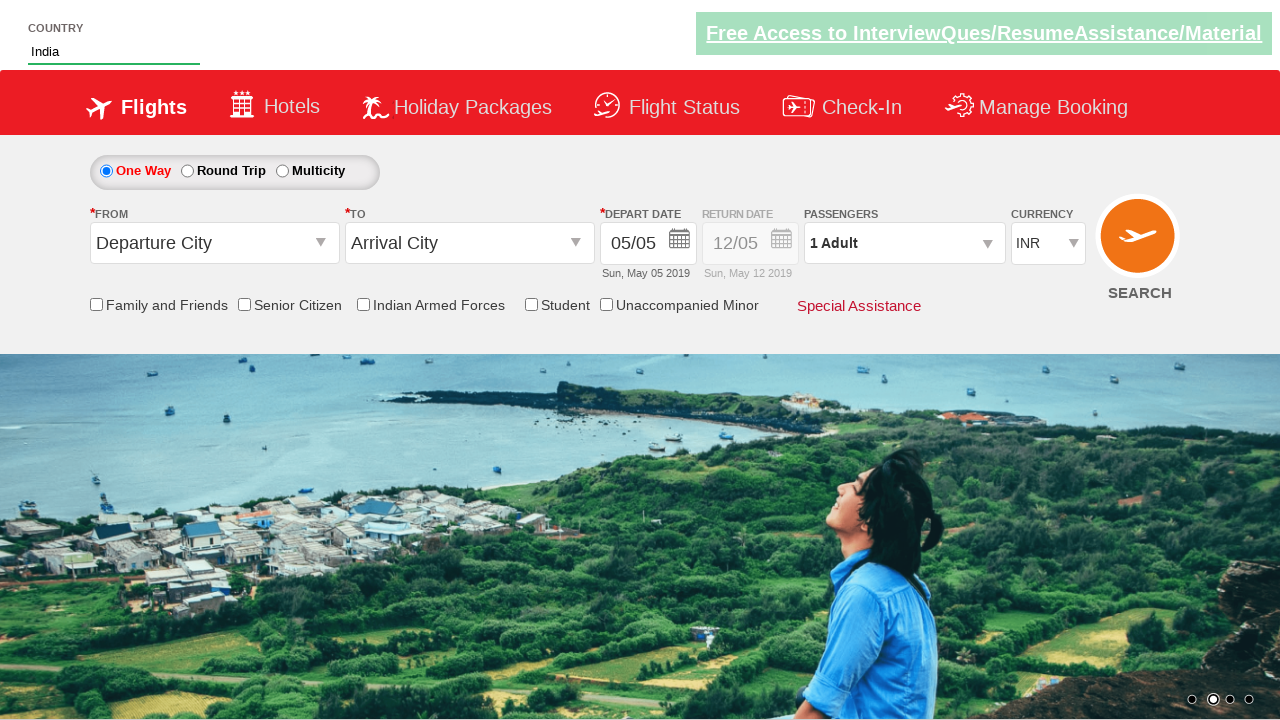

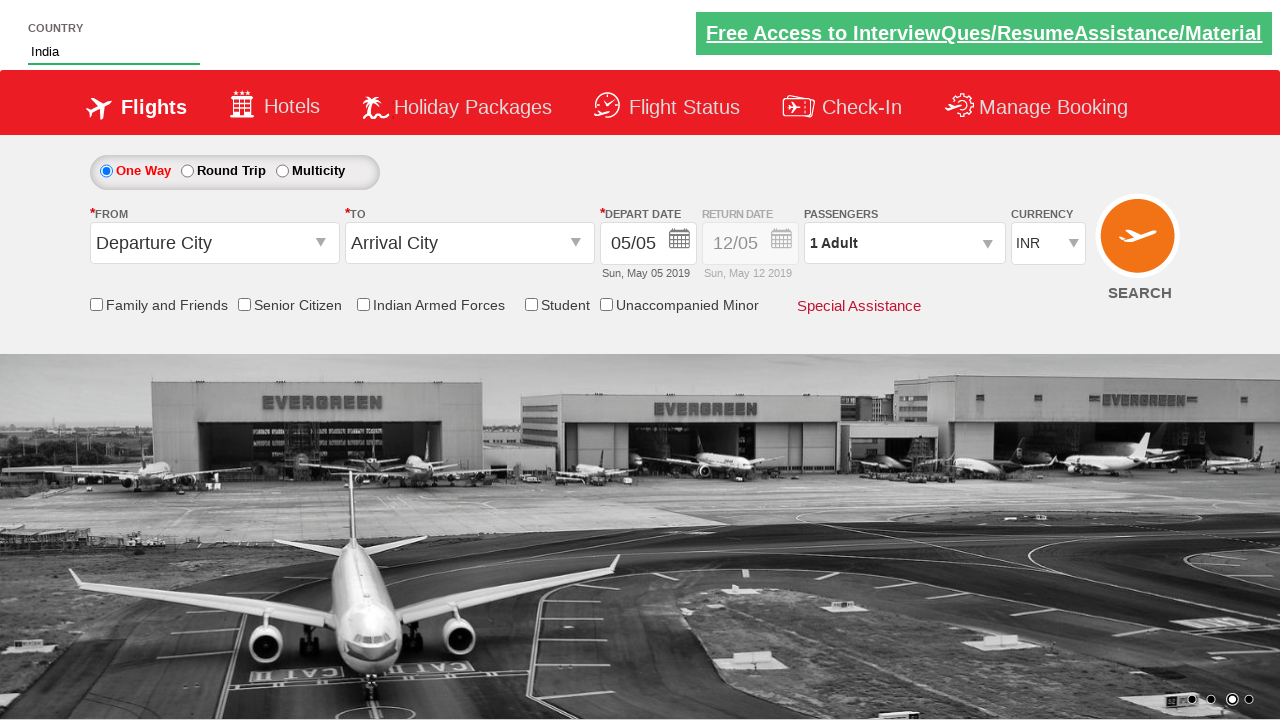